Tests editing a todo item by double-clicking, filling new text, and pressing Enter.

Starting URL: https://demo.playwright.dev/todomvc

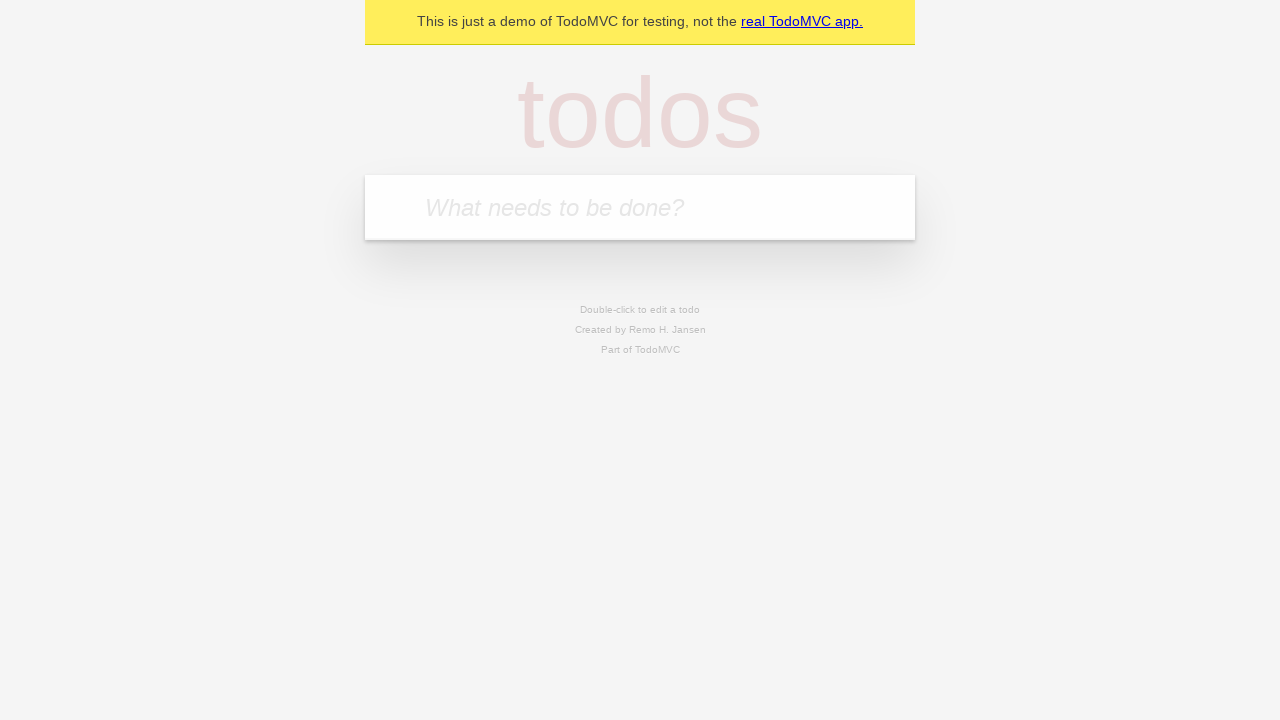

Filled input with first todo item 'buy some cheese' on internal:attr=[placeholder="What needs to be done?"i]
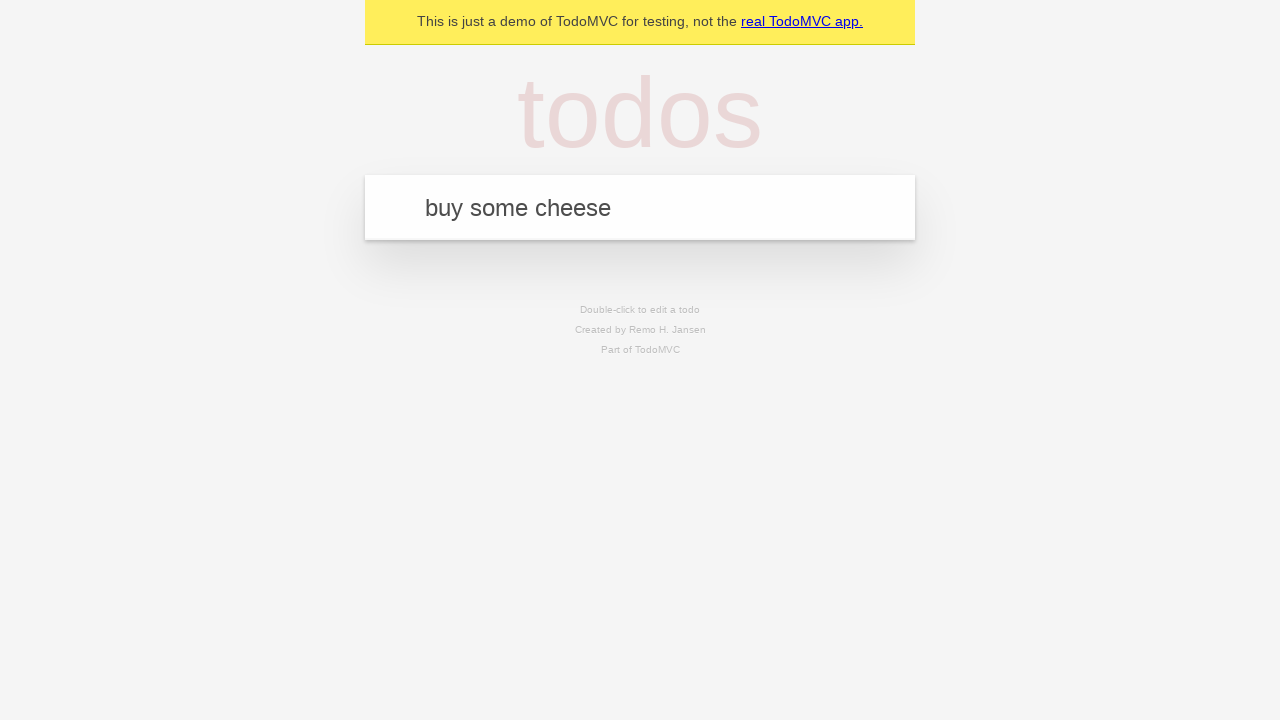

Pressed Enter to add first todo item on internal:attr=[placeholder="What needs to be done?"i]
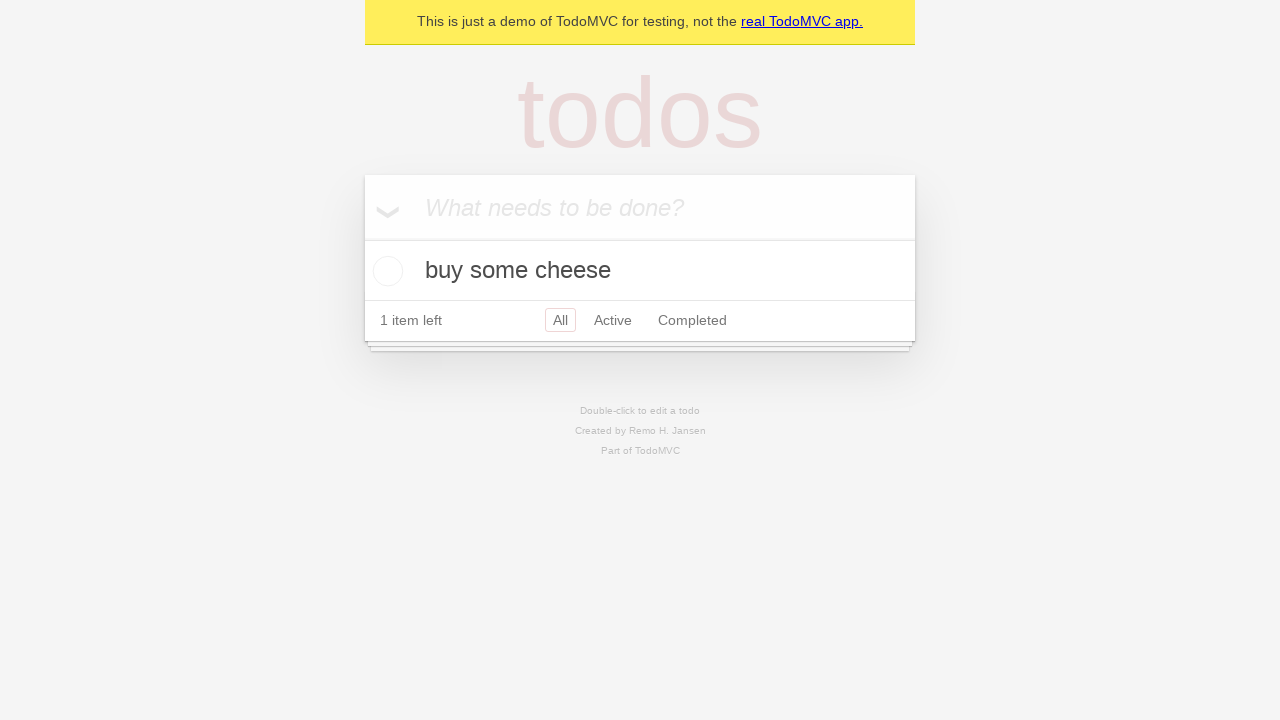

Filled input with second todo item 'feed the cat' on internal:attr=[placeholder="What needs to be done?"i]
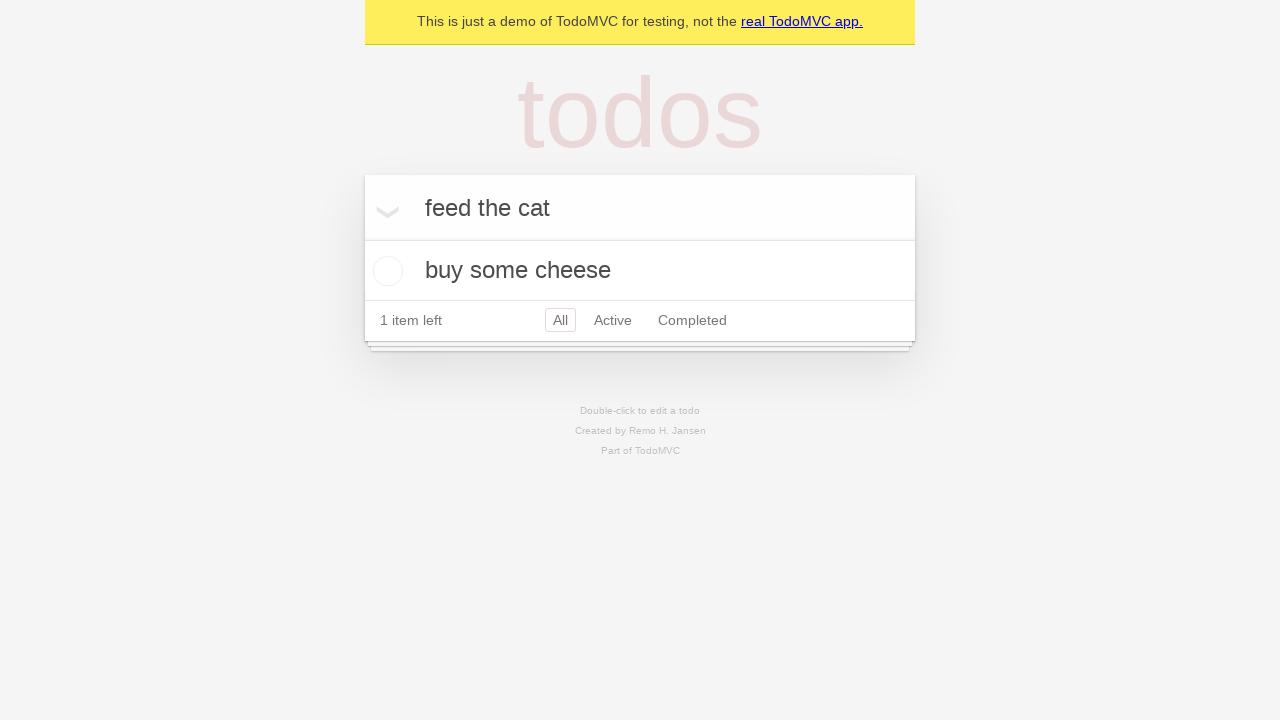

Pressed Enter to add second todo item on internal:attr=[placeholder="What needs to be done?"i]
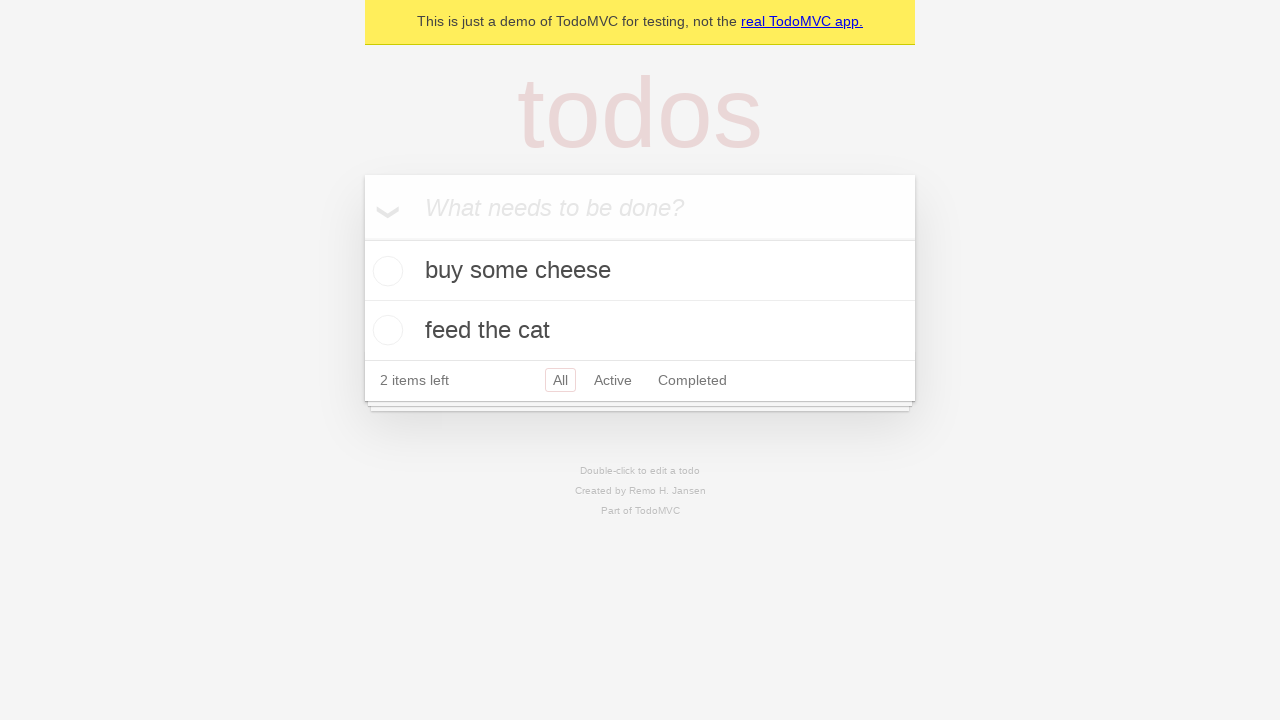

Filled input with third todo item 'book a doctors appointment' on internal:attr=[placeholder="What needs to be done?"i]
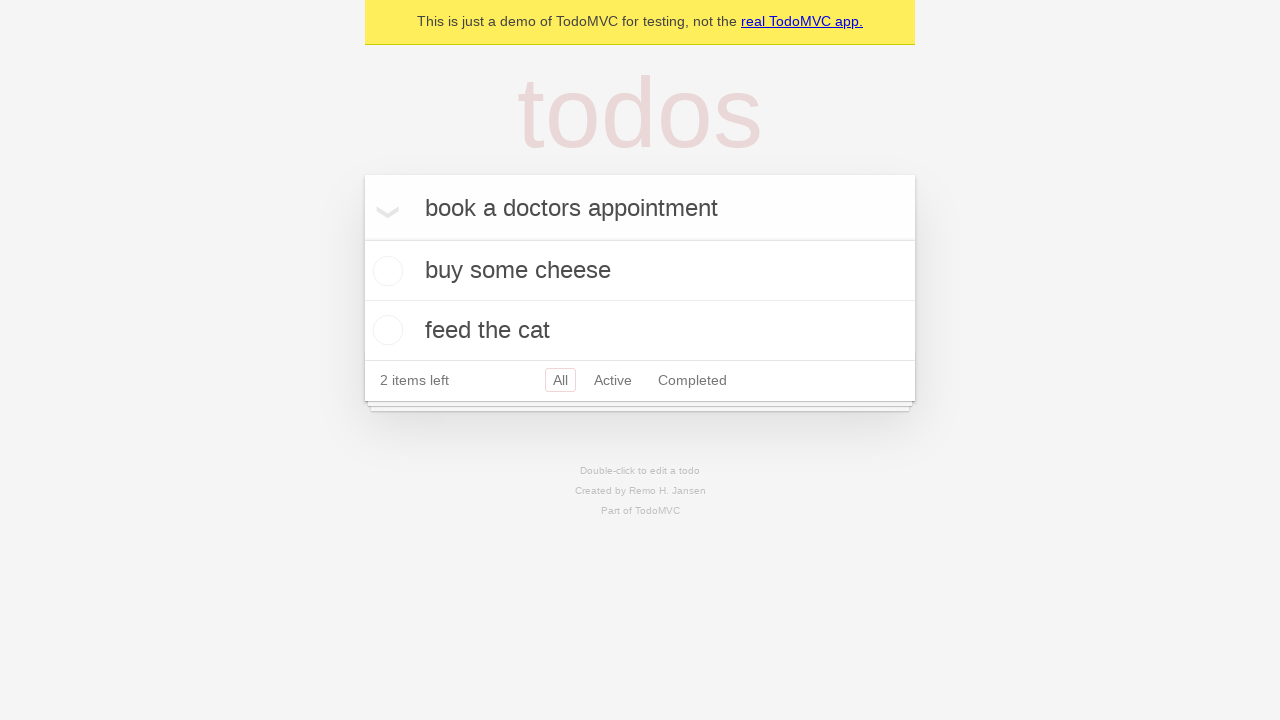

Pressed Enter to add third todo item on internal:attr=[placeholder="What needs to be done?"i]
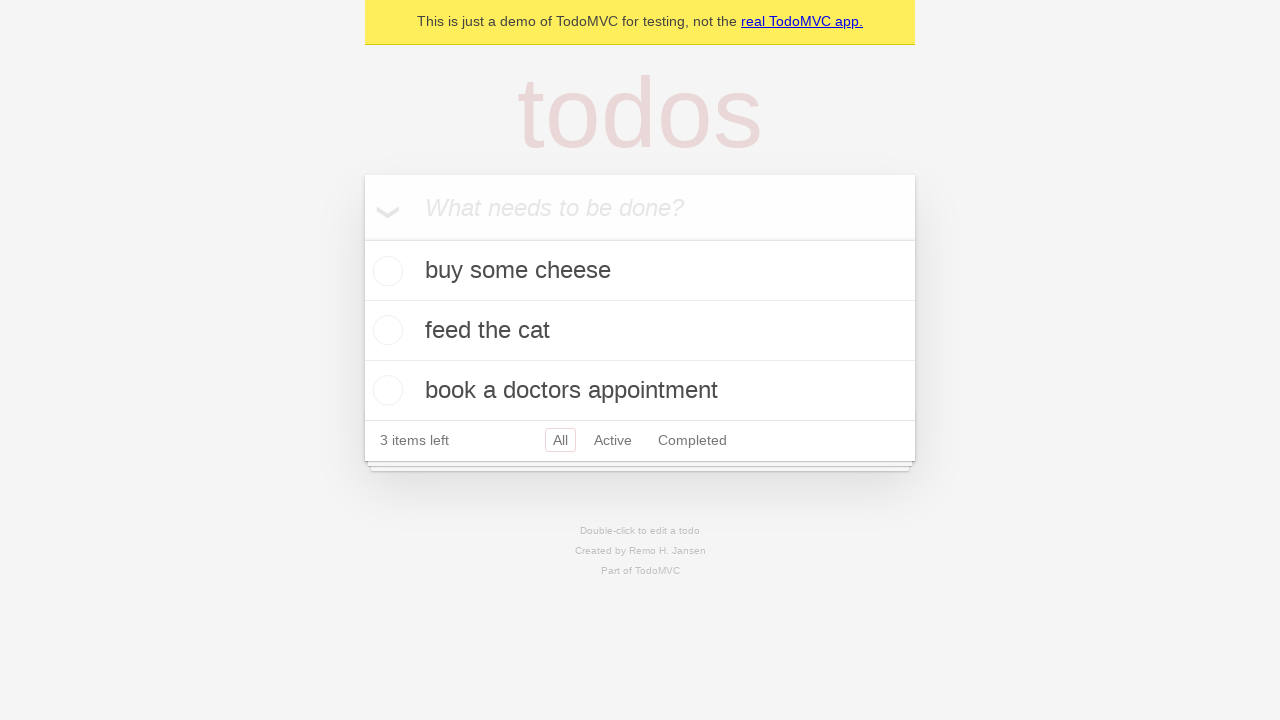

Double-clicked second todo item to enter edit mode at (640, 331) on internal:testid=[data-testid="todo-item"s] >> nth=1
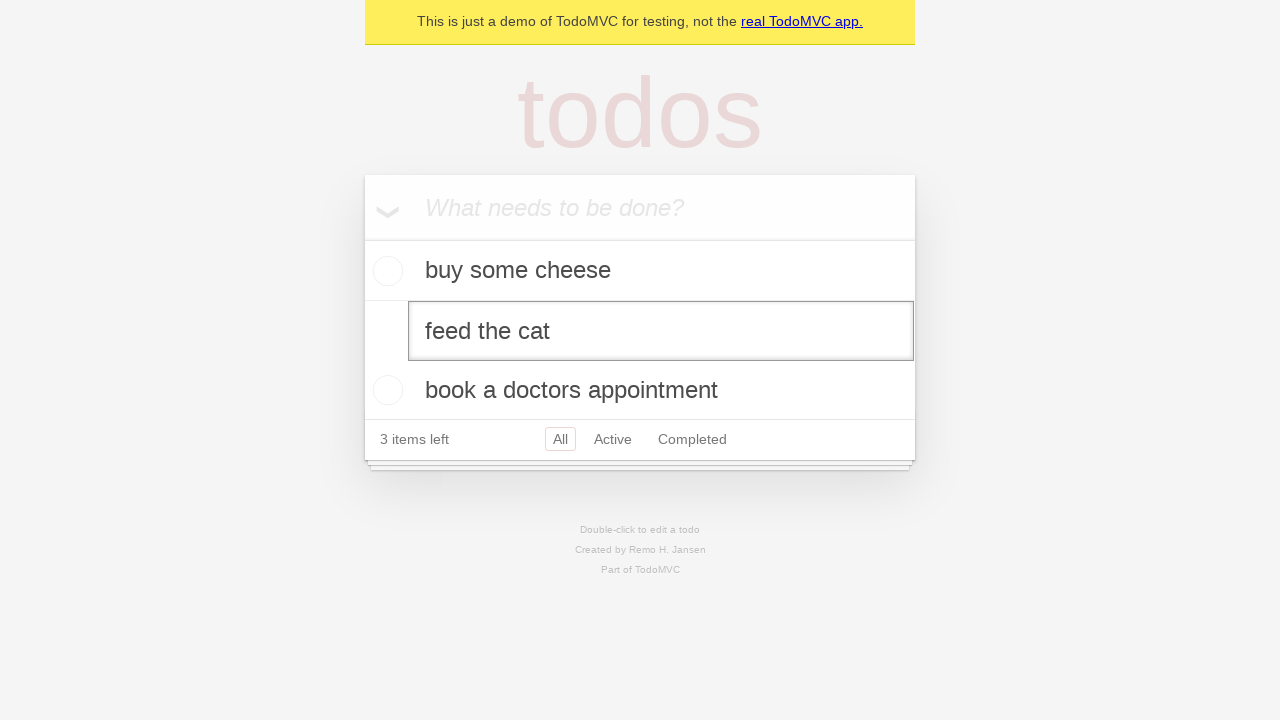

Filled edit textbox with new value 'buy some sausages' on internal:testid=[data-testid="todo-item"s] >> nth=1 >> internal:role=textbox[nam
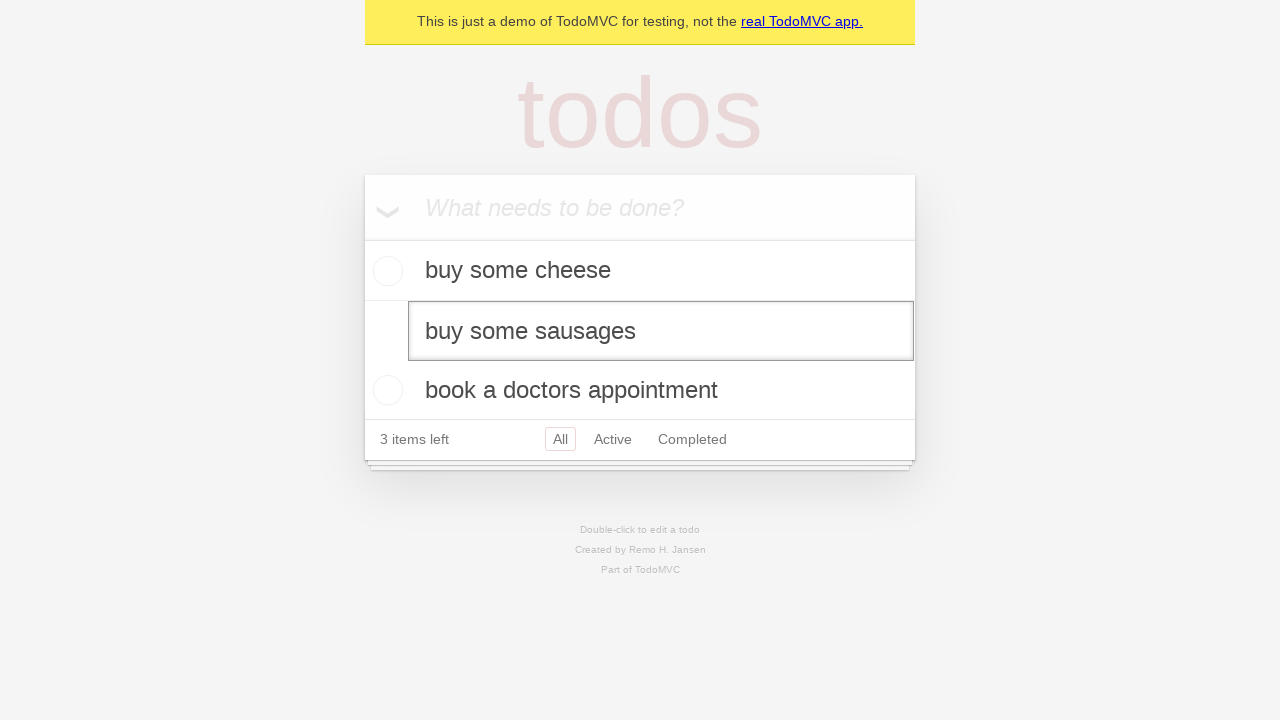

Pressed Enter to confirm the edited todo item on internal:testid=[data-testid="todo-item"s] >> nth=1 >> internal:role=textbox[nam
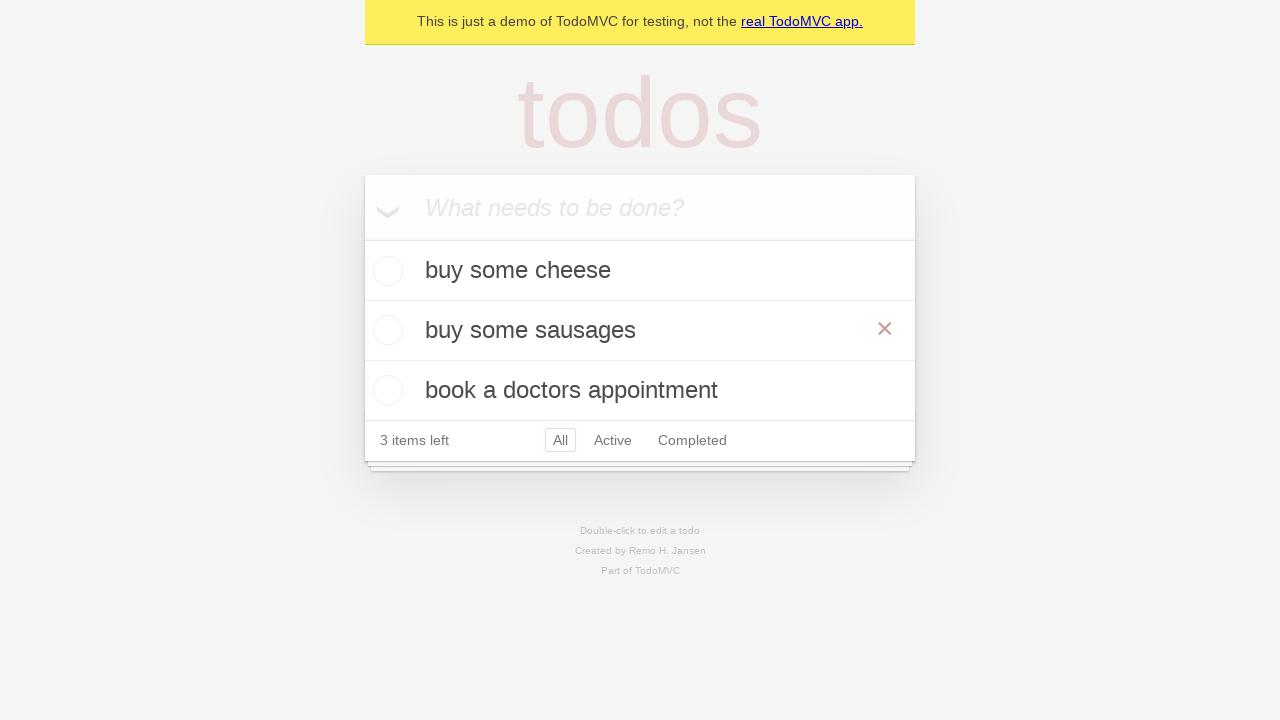

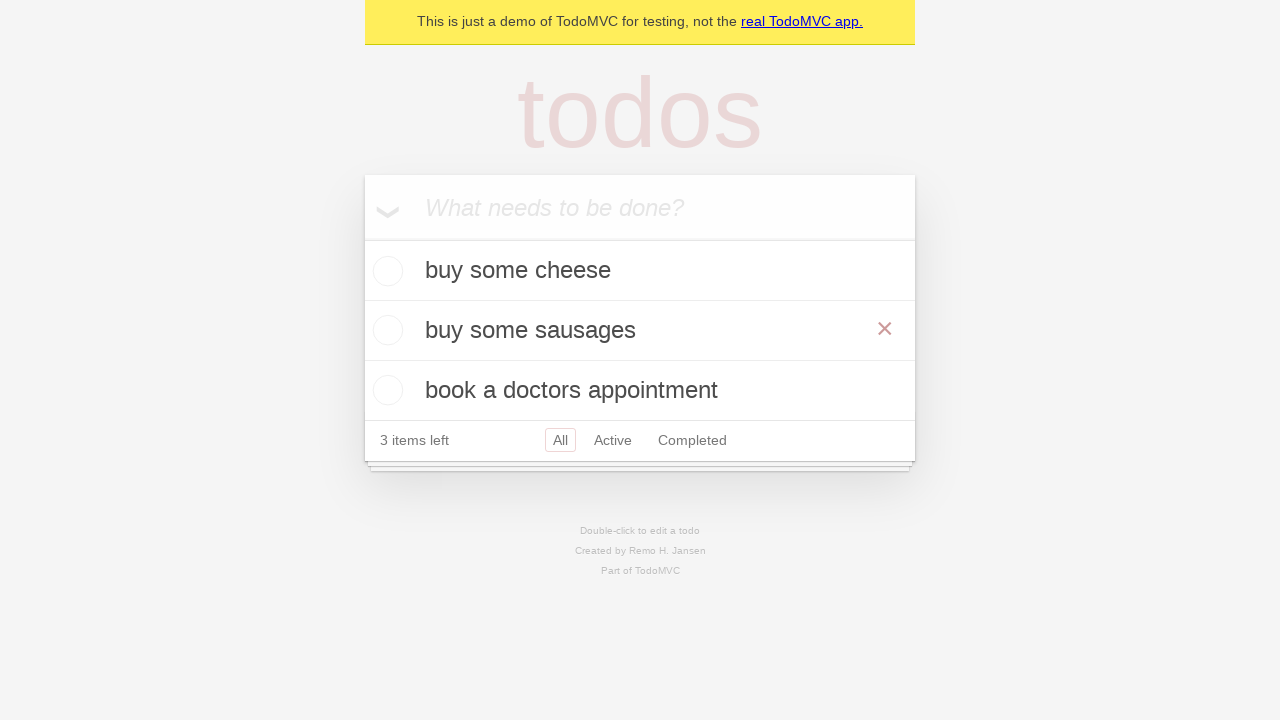